Tests login form error handling by clicking login with empty credentials, closing the error message, and verifying it disappears

Starting URL: https://the-internet.herokuapp.com/

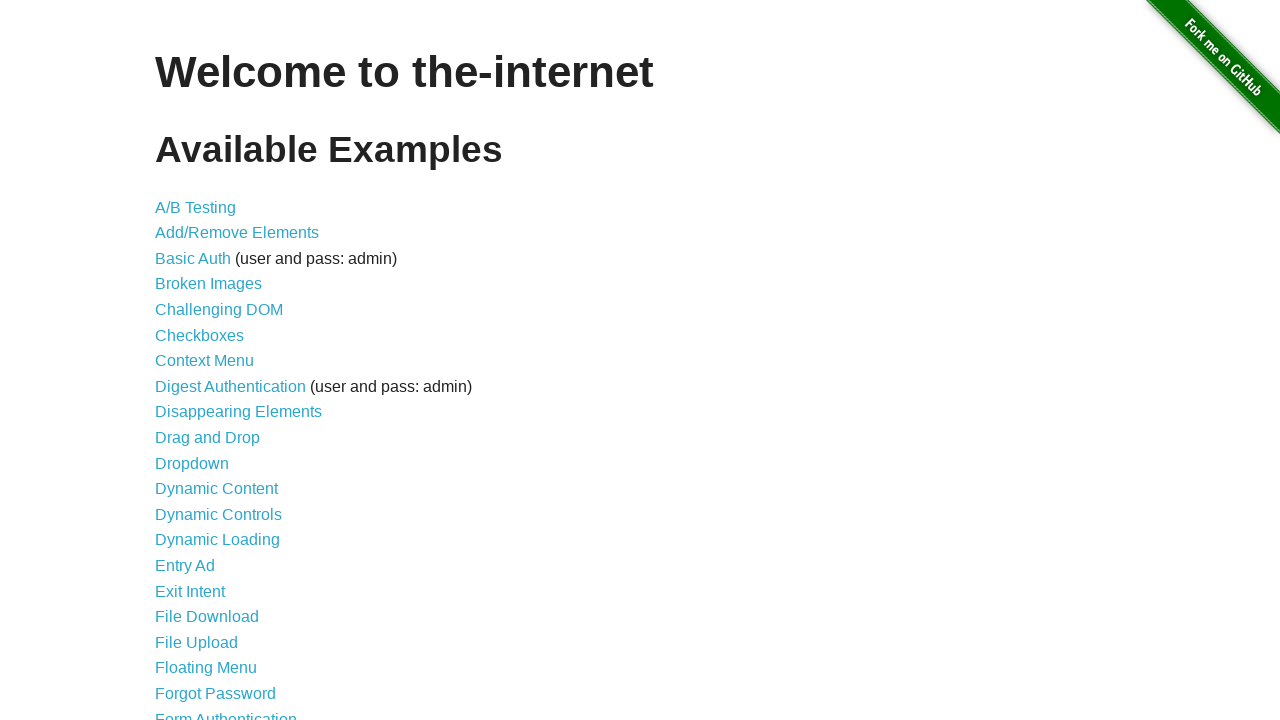

Clicked on Form Authentication link at (226, 712) on xpath=//a[@href='/login']
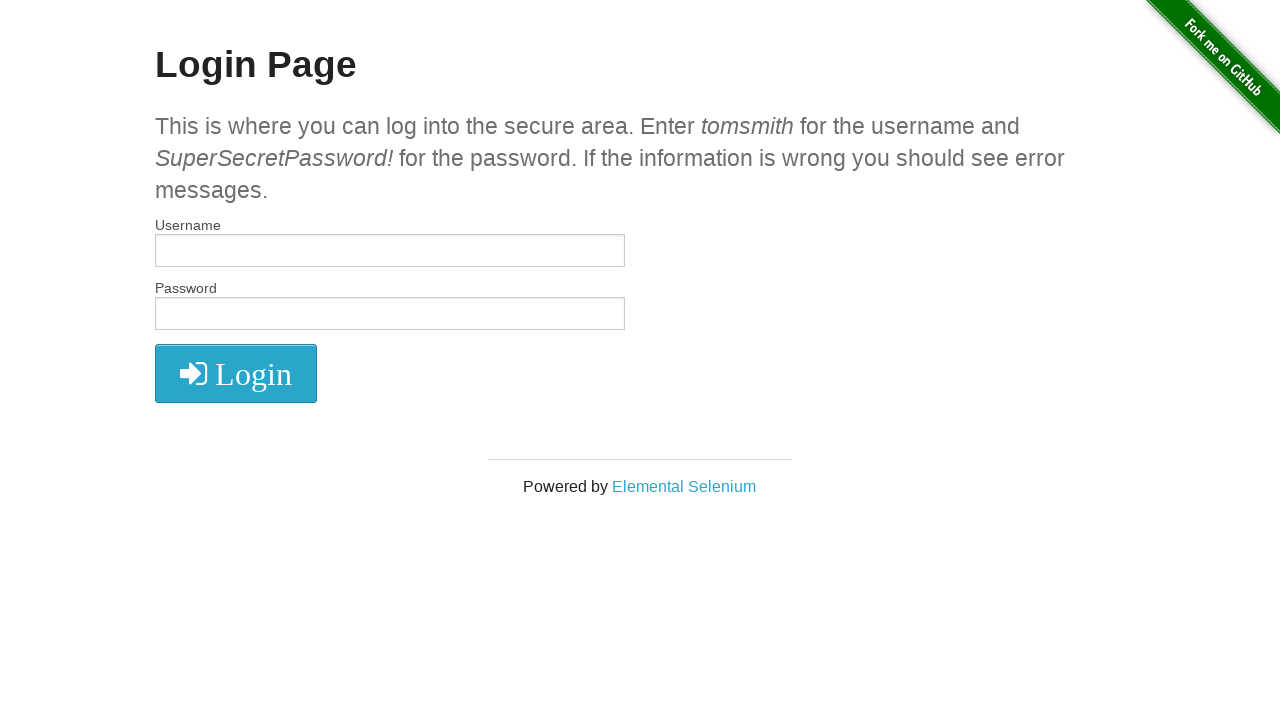

Clicked login button with empty credentials at (236, 373) on xpath=//*[@id='login']/button
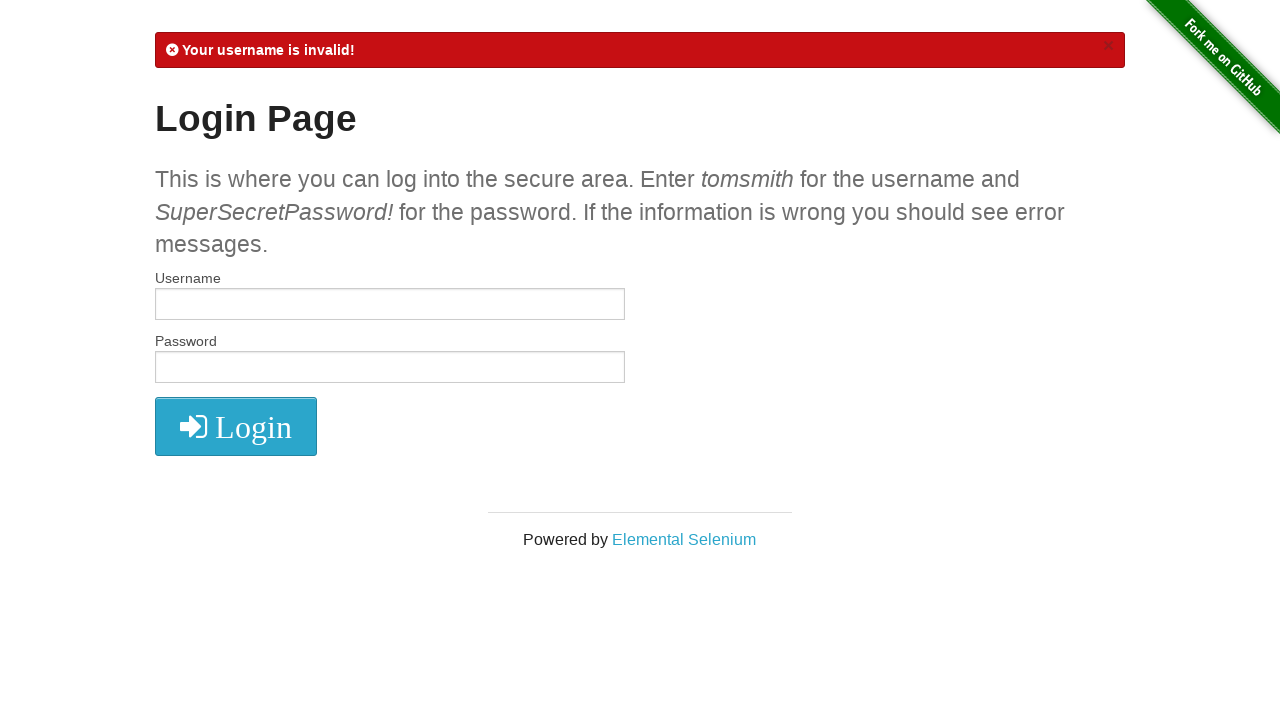

Clicked close button to dismiss error message at (1108, 46) on .close
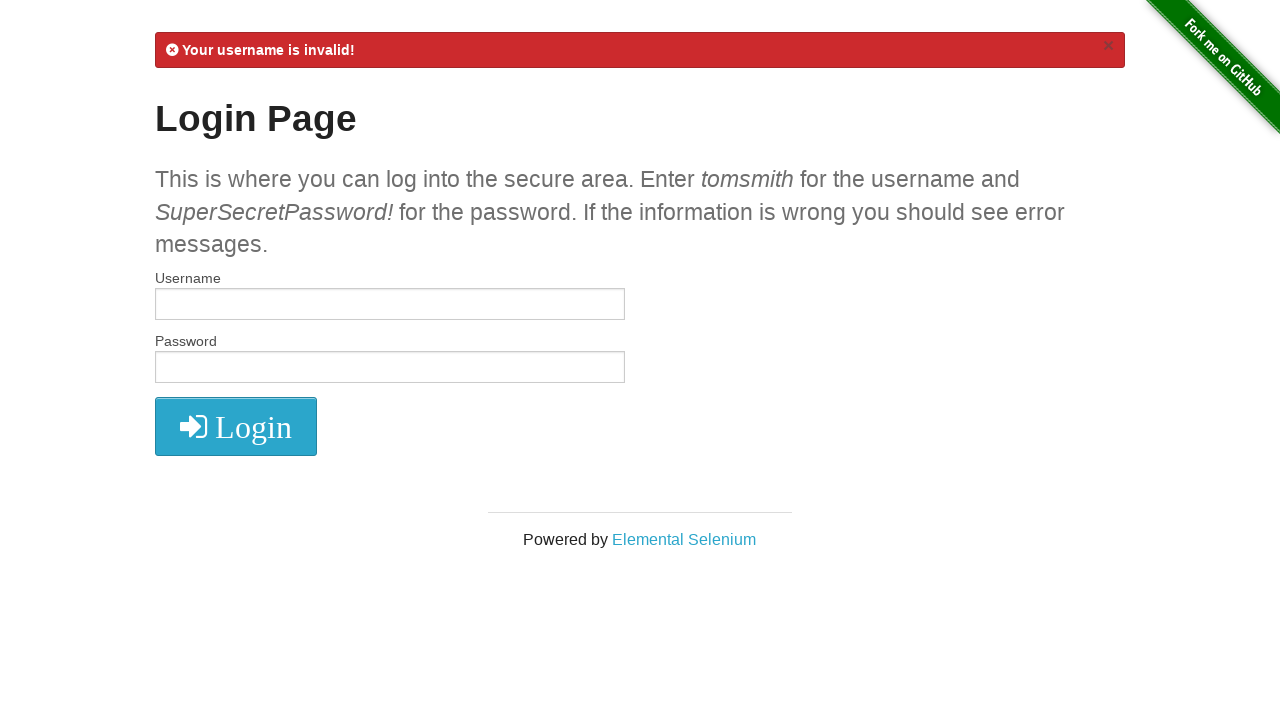

Waited 2 seconds for flash message to disappear
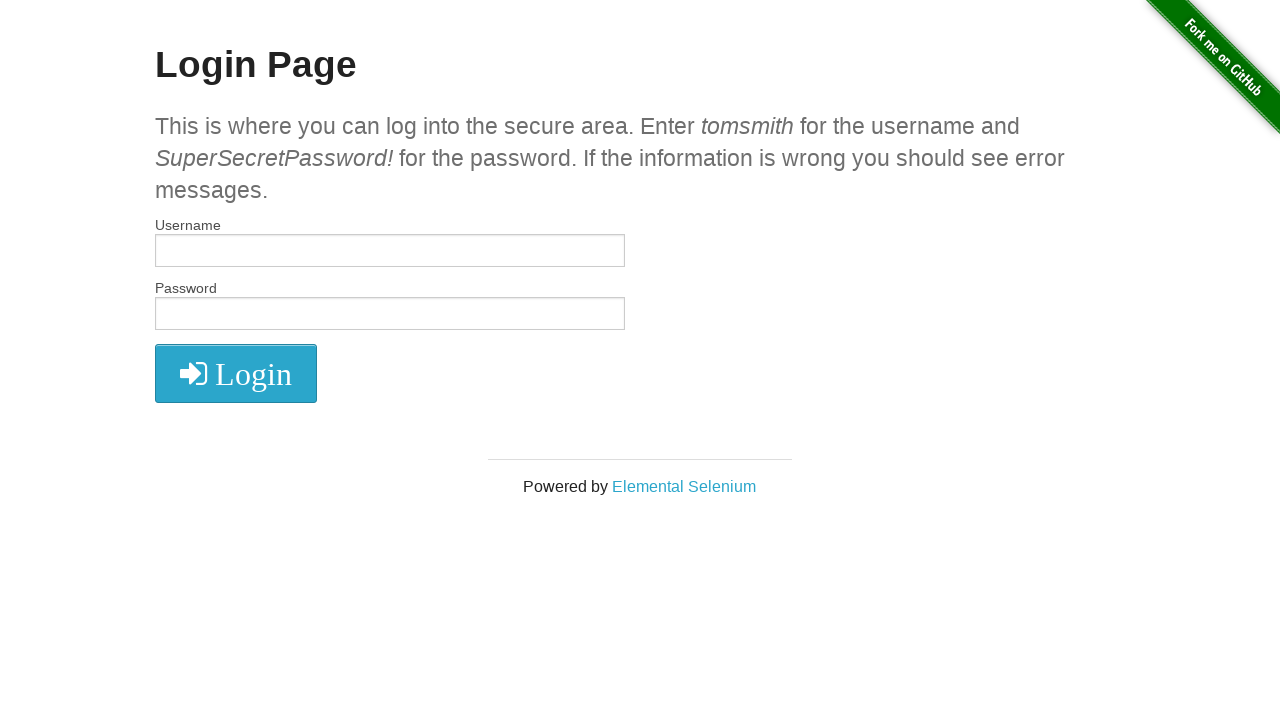

Located flash message elements
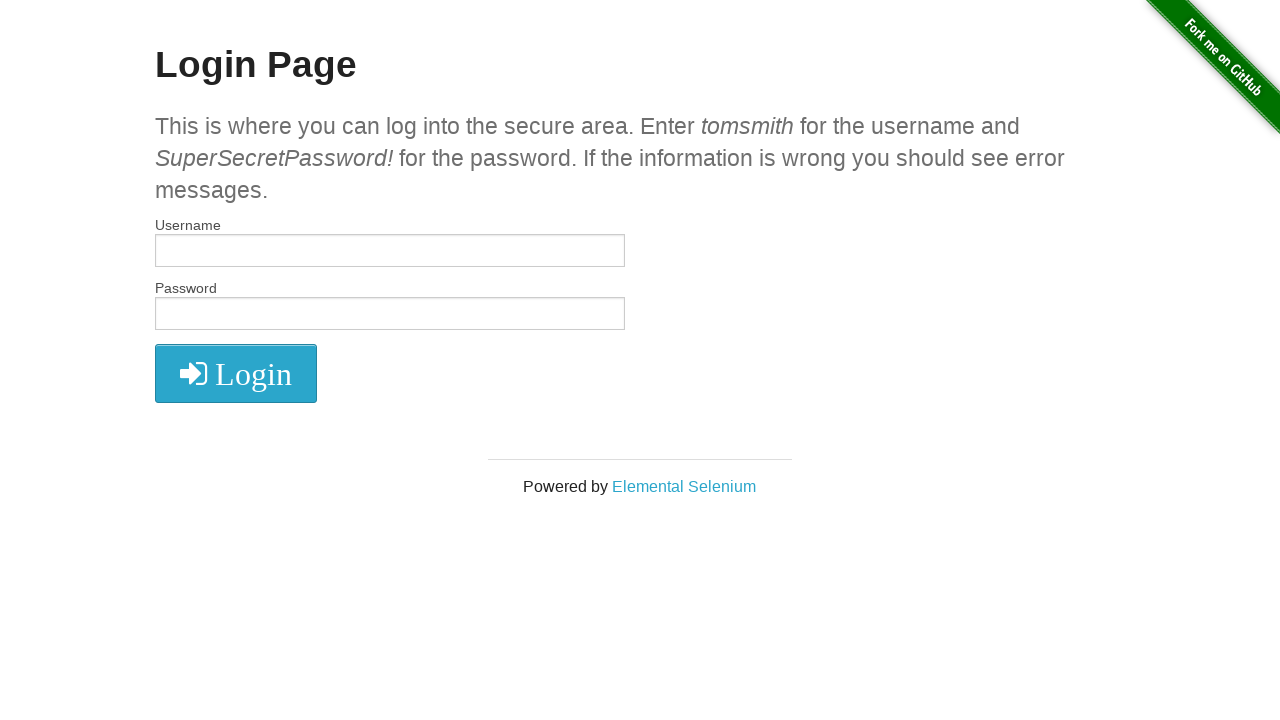

Verified that error message is no longer visible
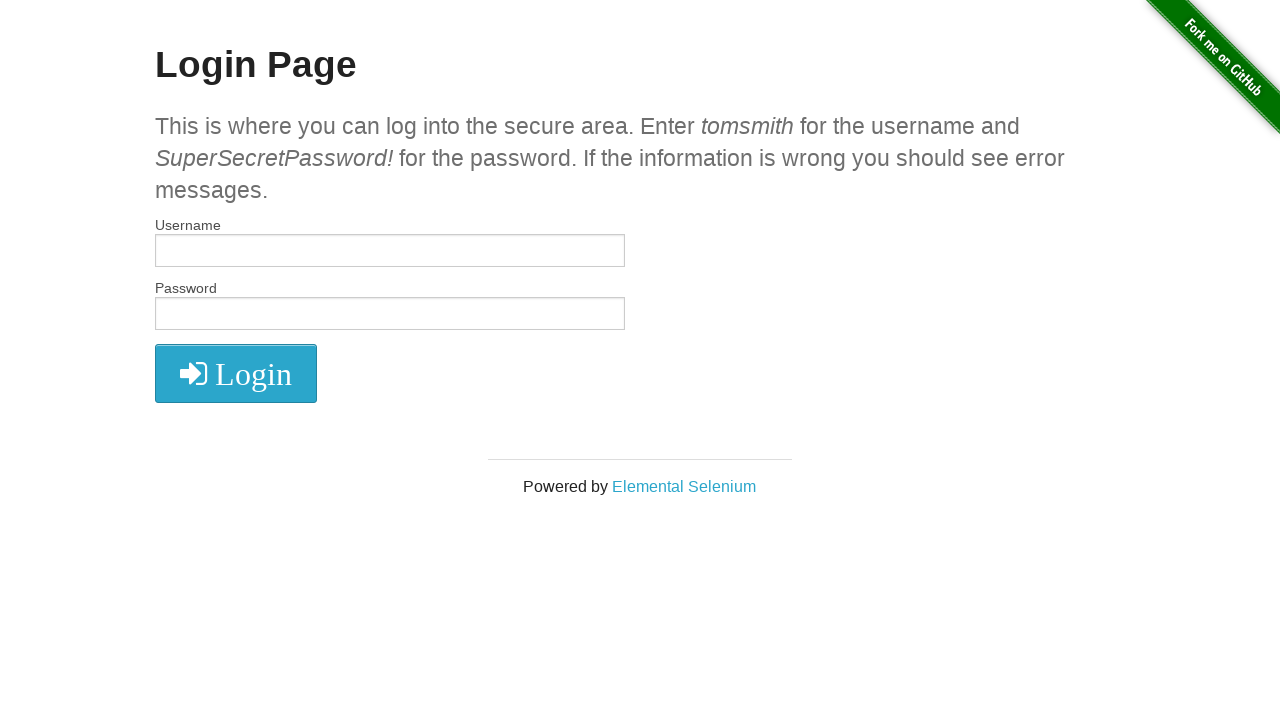

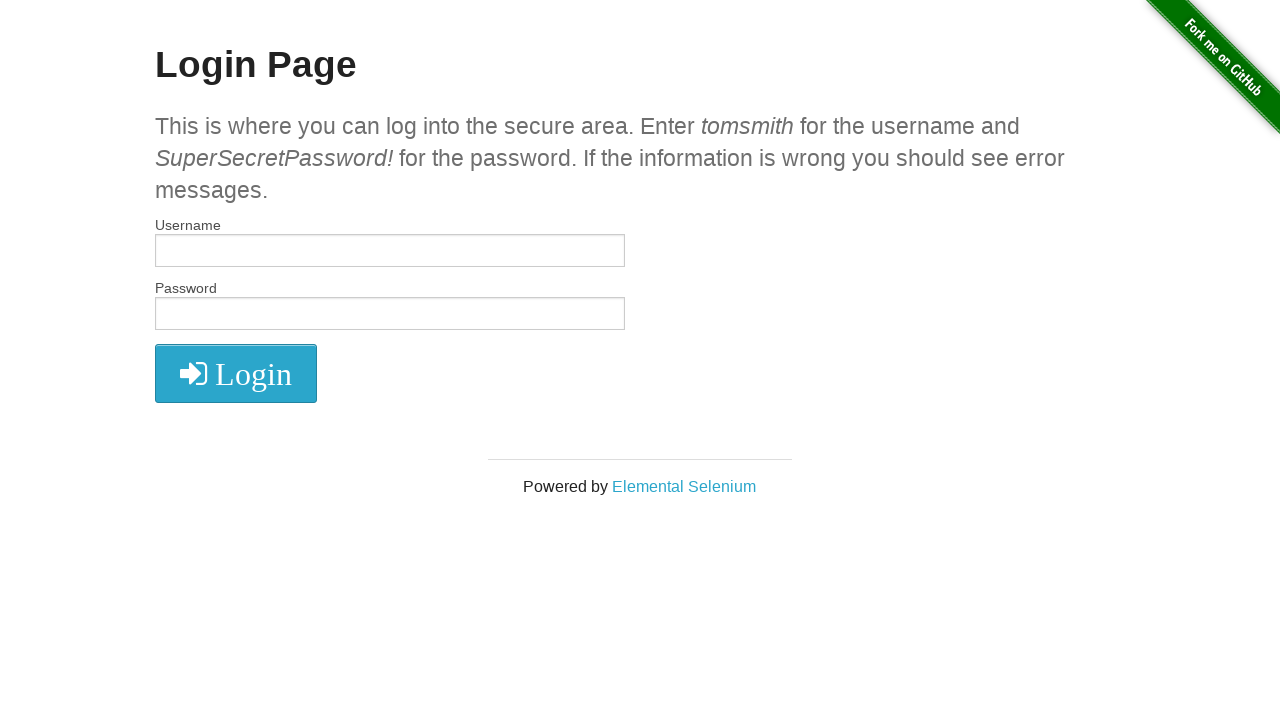